Launches the Bajaj Auto website and verifies the page loads successfully

Starting URL: https://www.bajajauto.com/

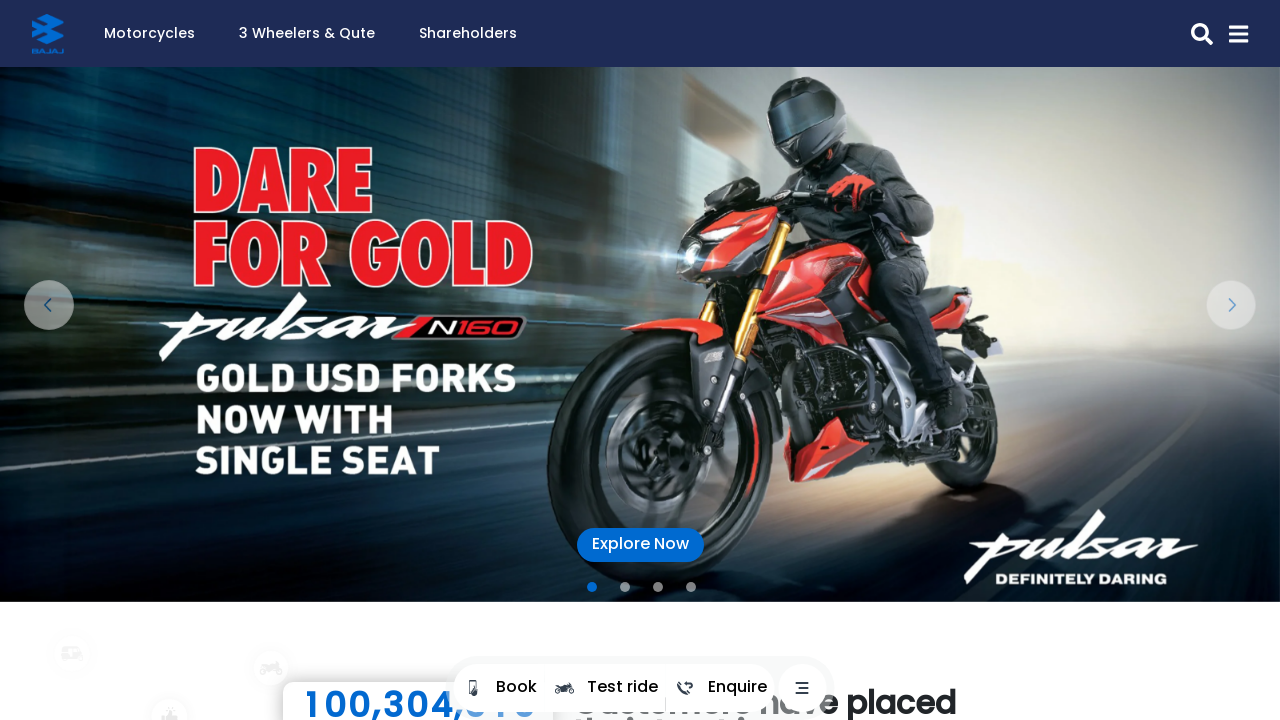

Page DOM content loaded
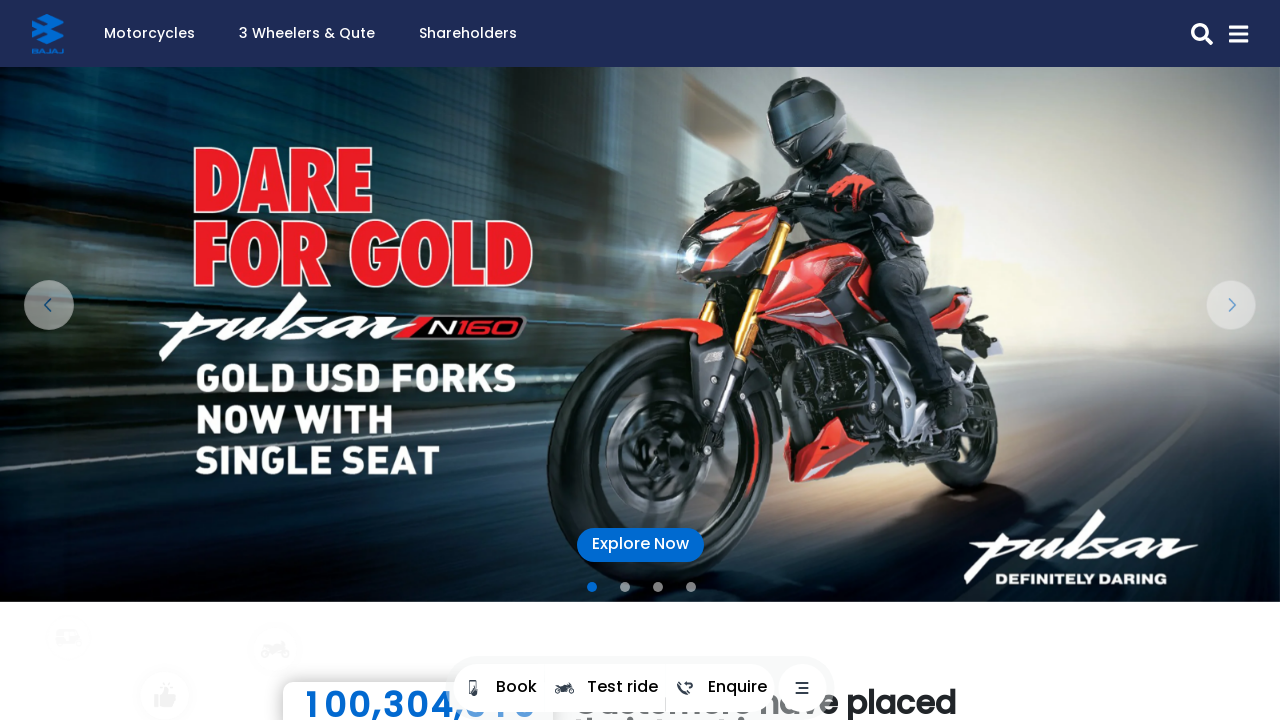

Body element is present - Bajaj Auto website loaded successfully
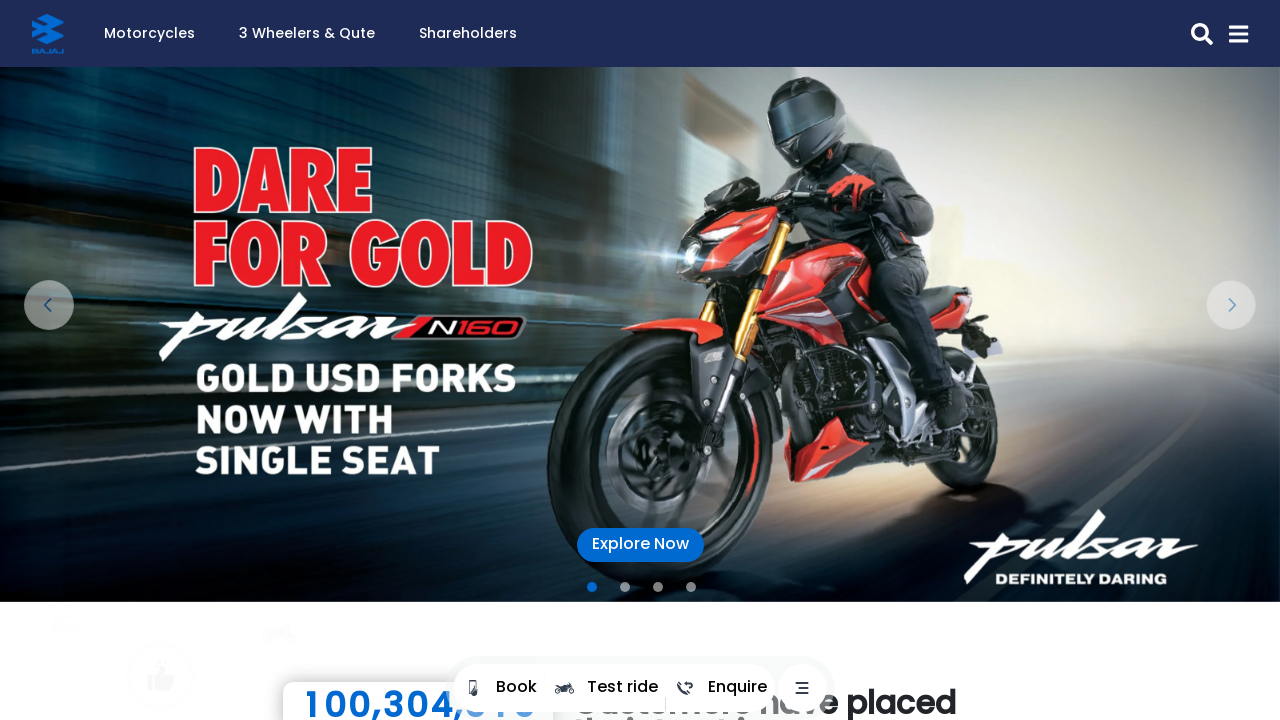

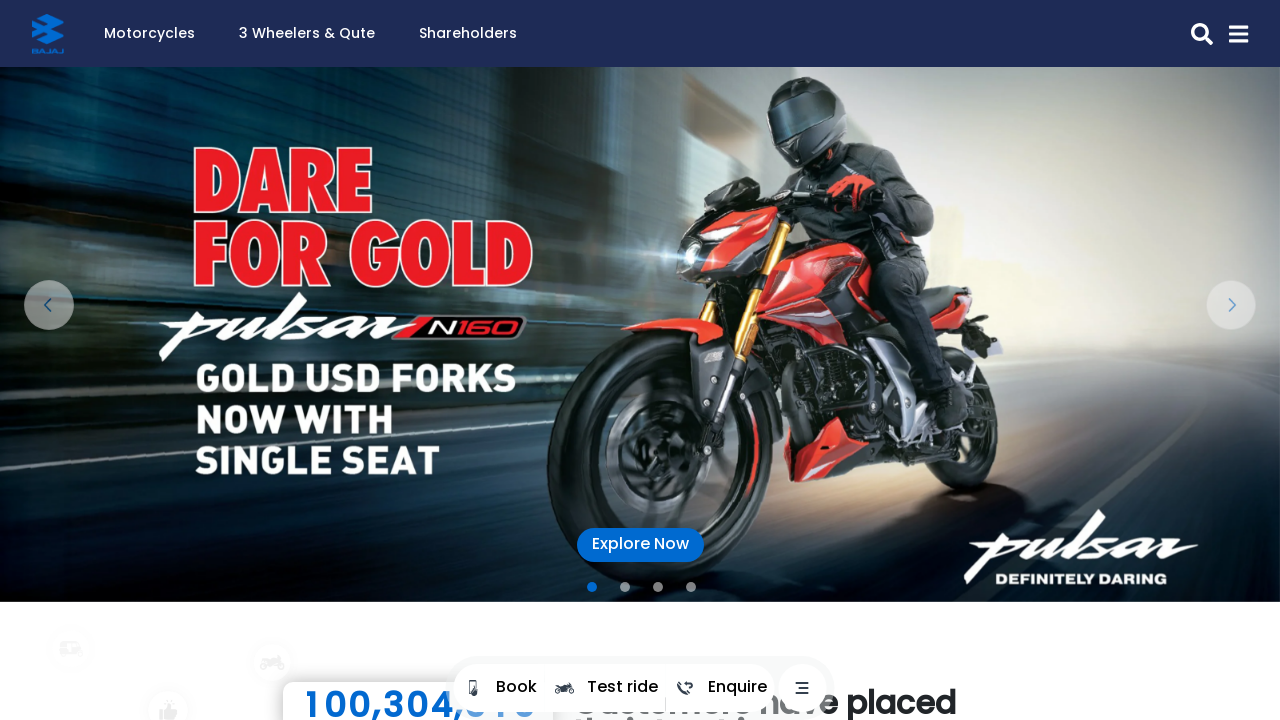